Tests alert handling functionality by clicking a button to trigger an alert and then accepting it

Starting URL: https://demo.automationtesting.in/Alerts.html

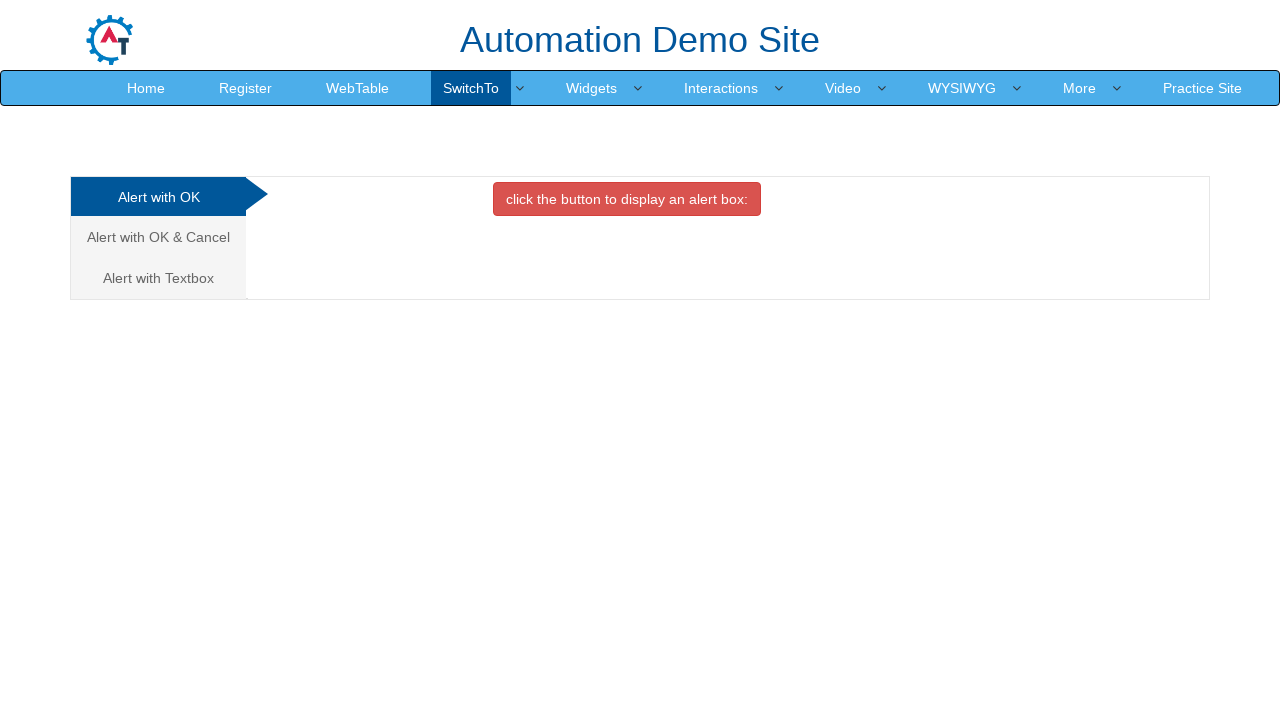

Navigated to Alerts demo page
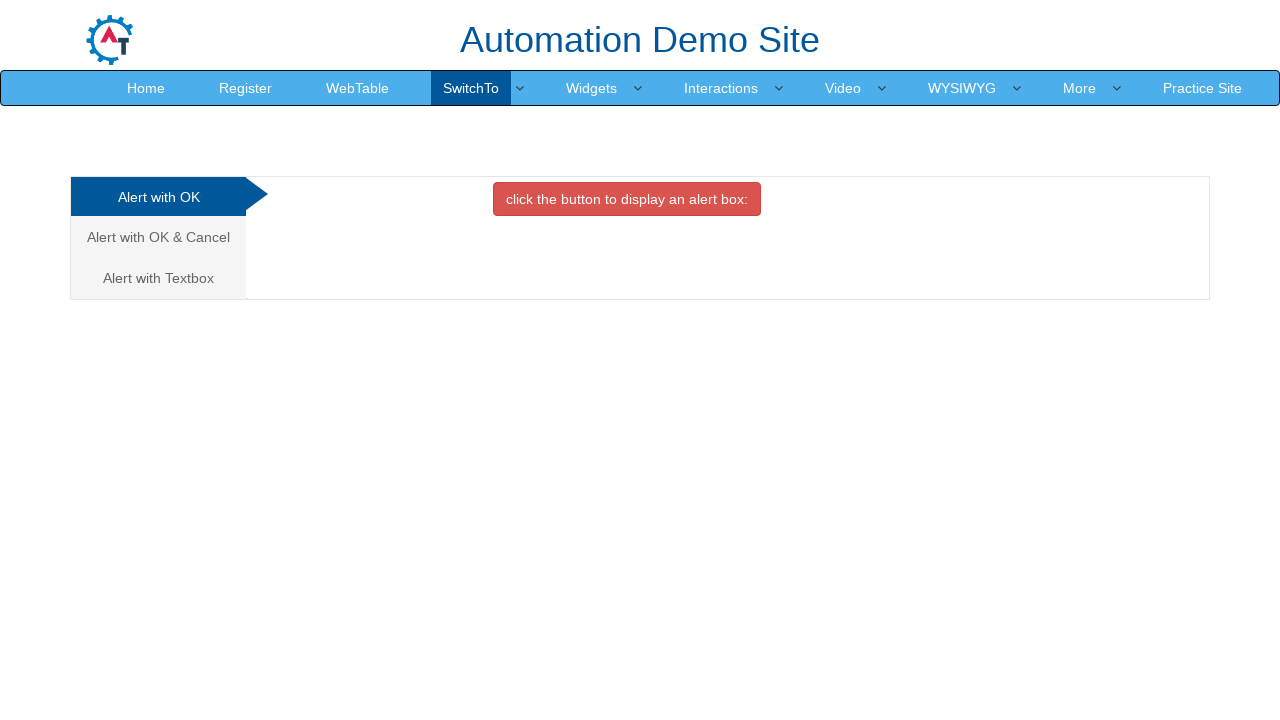

Clicked button to trigger alert at (627, 199) on xpath=//button[contains(text(),'alert')]
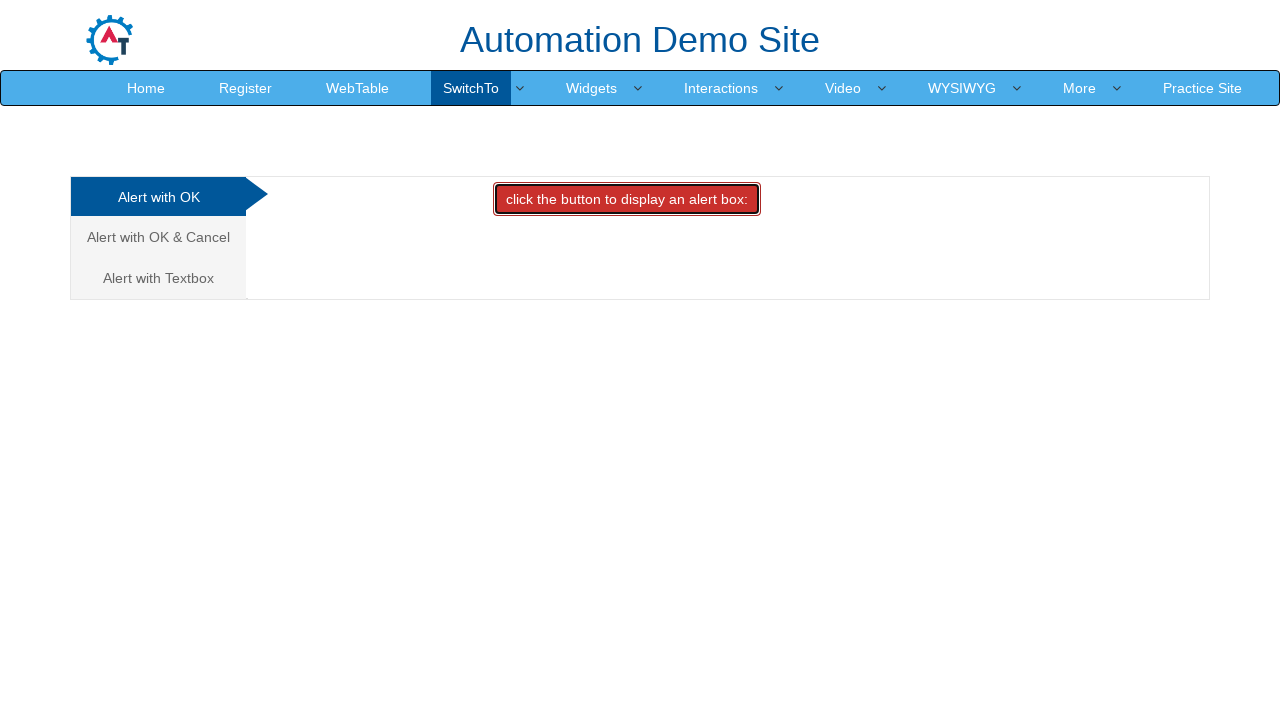

Set up dialog handler to accept alerts
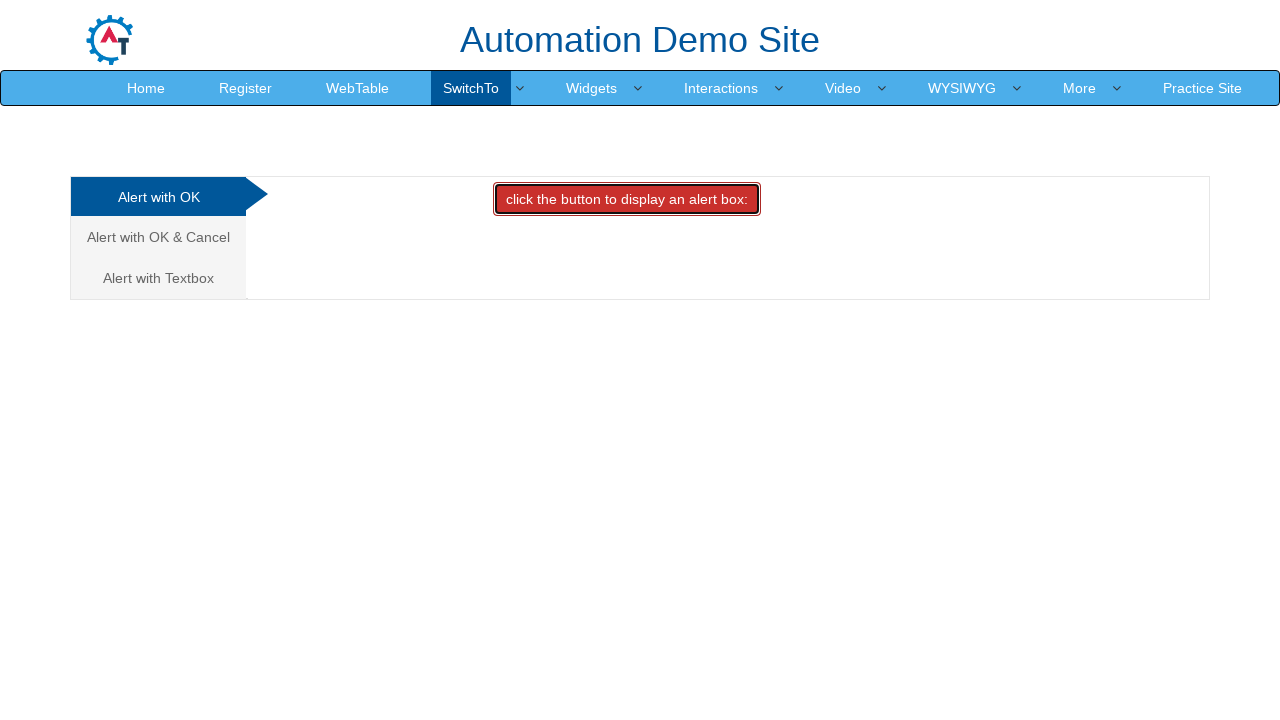

Clicked alert button again to test alert handling at (627, 199) on xpath=//button[contains(text(),'alert')]
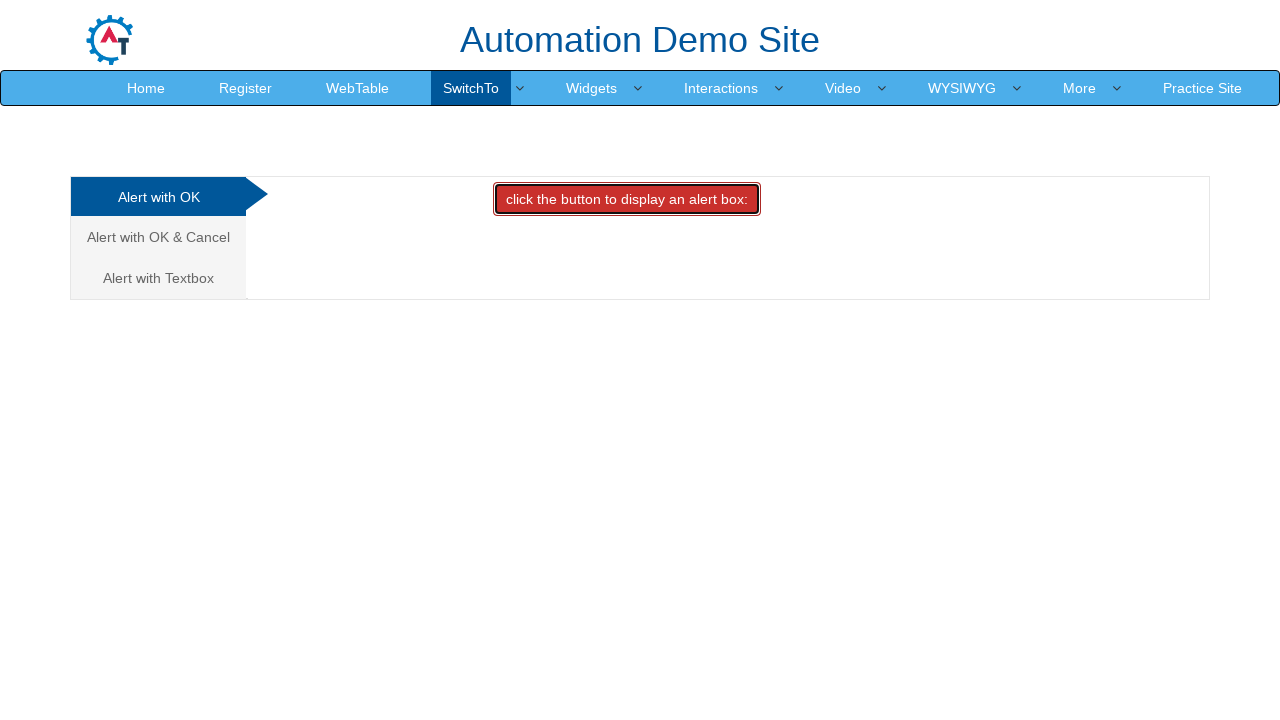

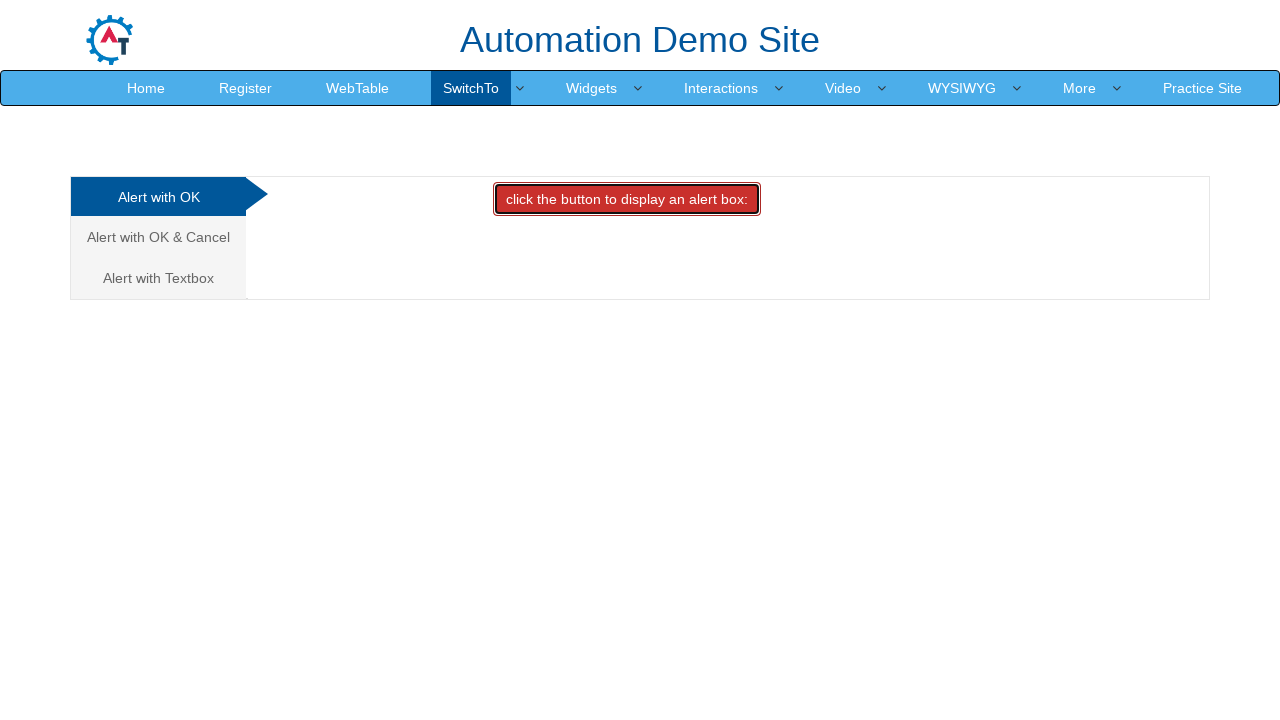